Tests dropdown selection functionality by selecting different options from a dropdown menu and verifying the correct option is selected.

Starting URL: http://przyklady.javastart.pl:8095/dropdown

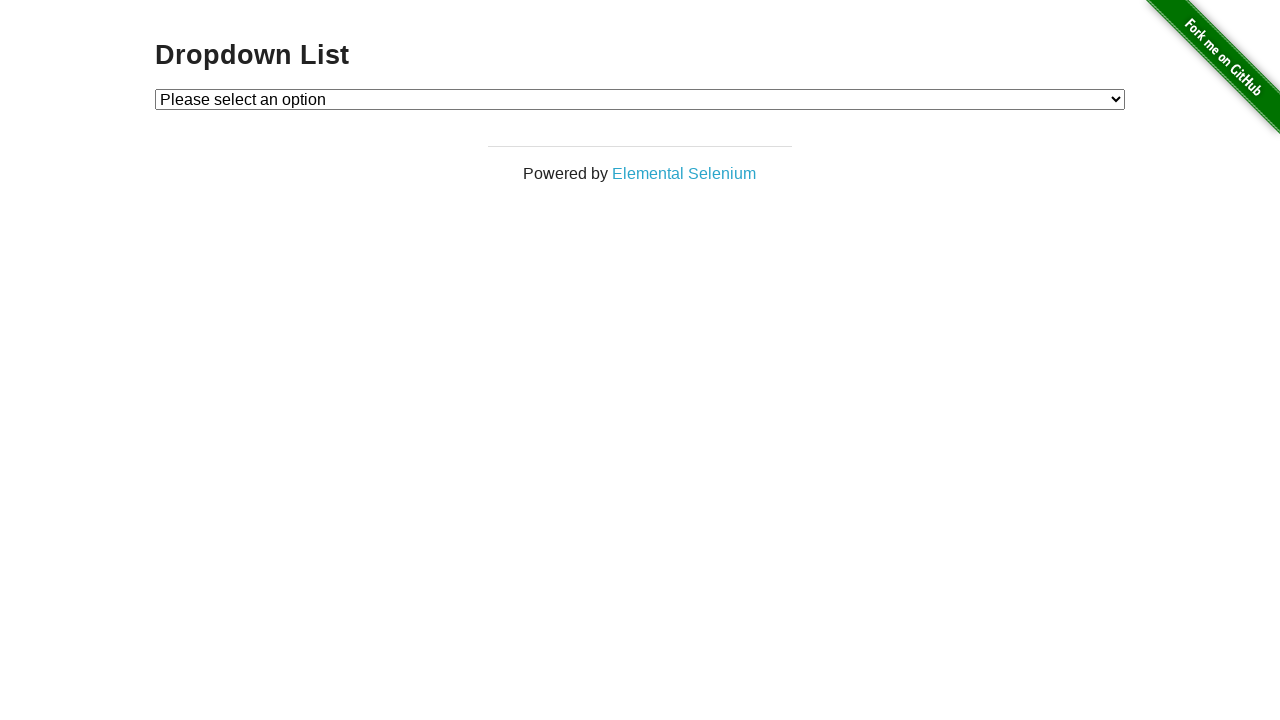

Located dropdown element with id='dropdown'
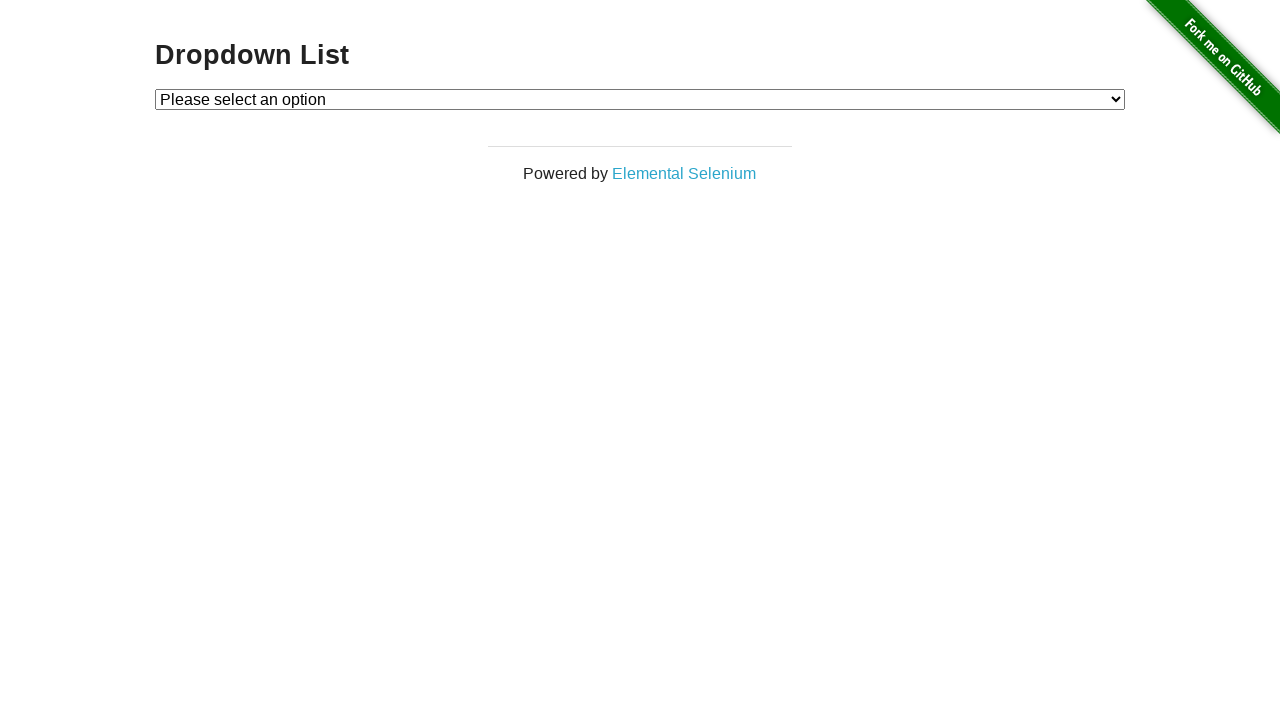

Retrieved initial dropdown selection text
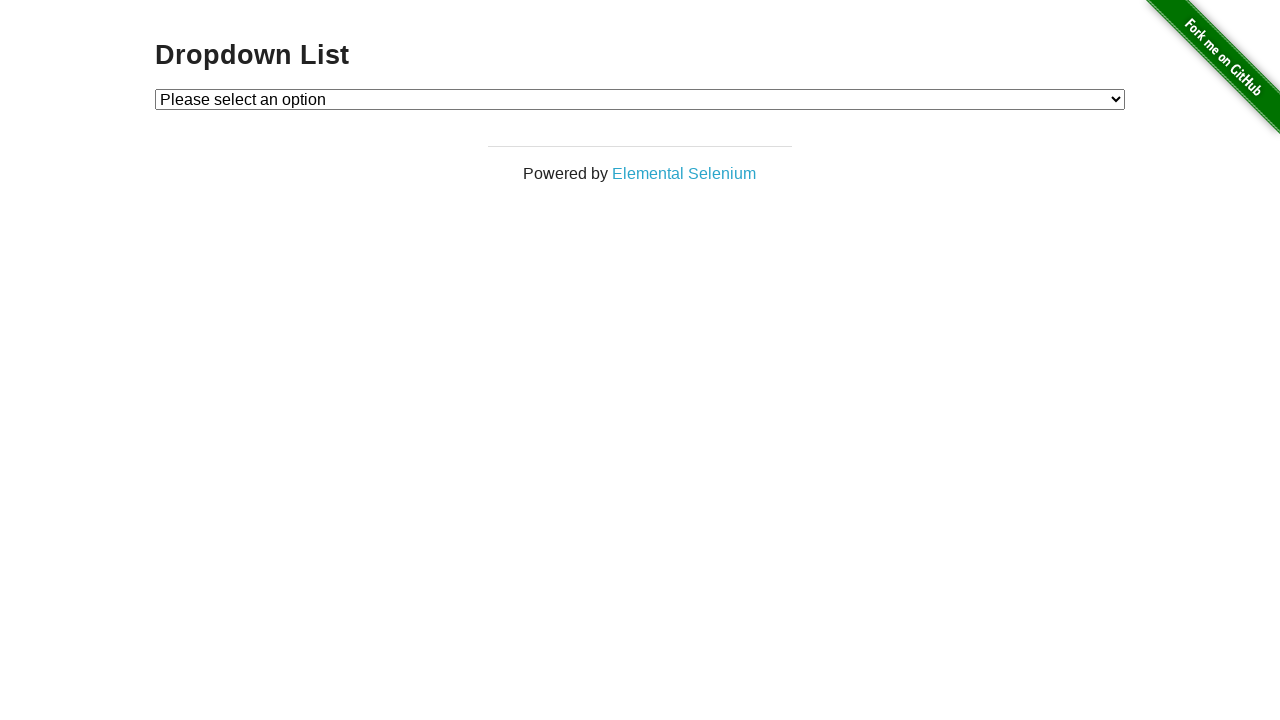

Verified initial selection shows placeholder text 'Please select an option'
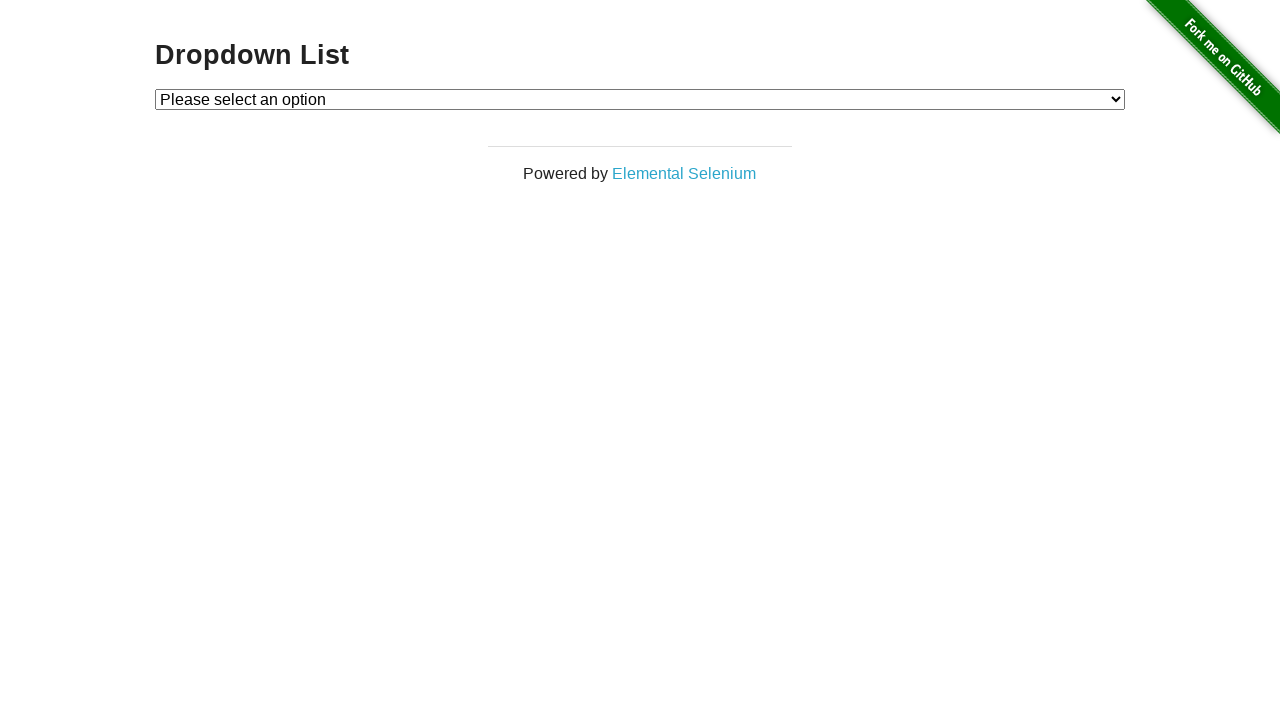

Selected Option 1 from dropdown by value='1' on #dropdown
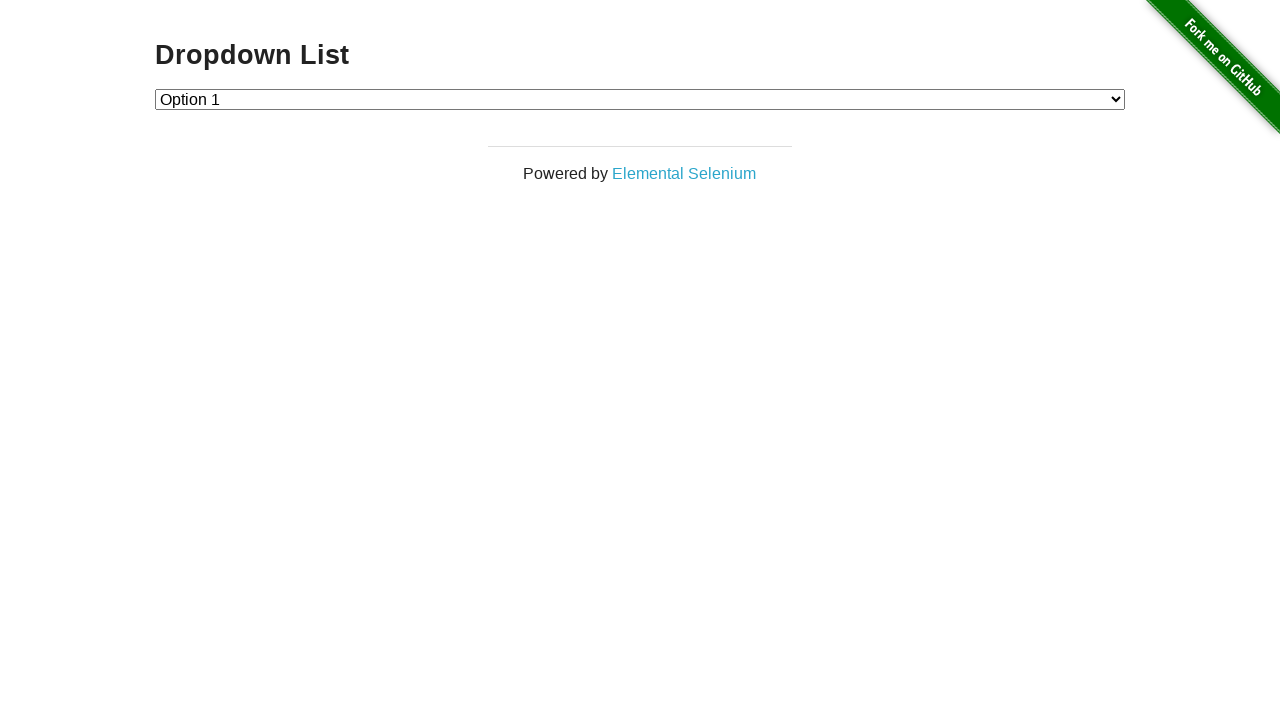

Retrieved currently selected dropdown option text
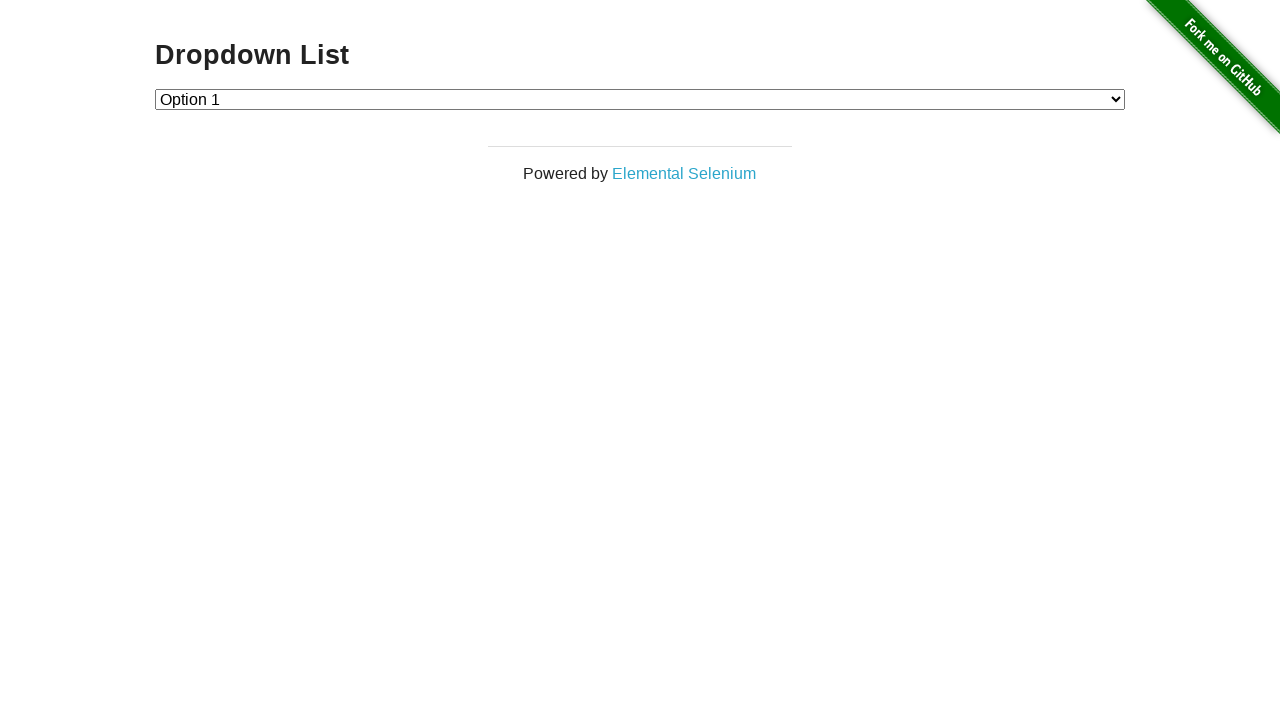

Verified Option 1 is correctly selected
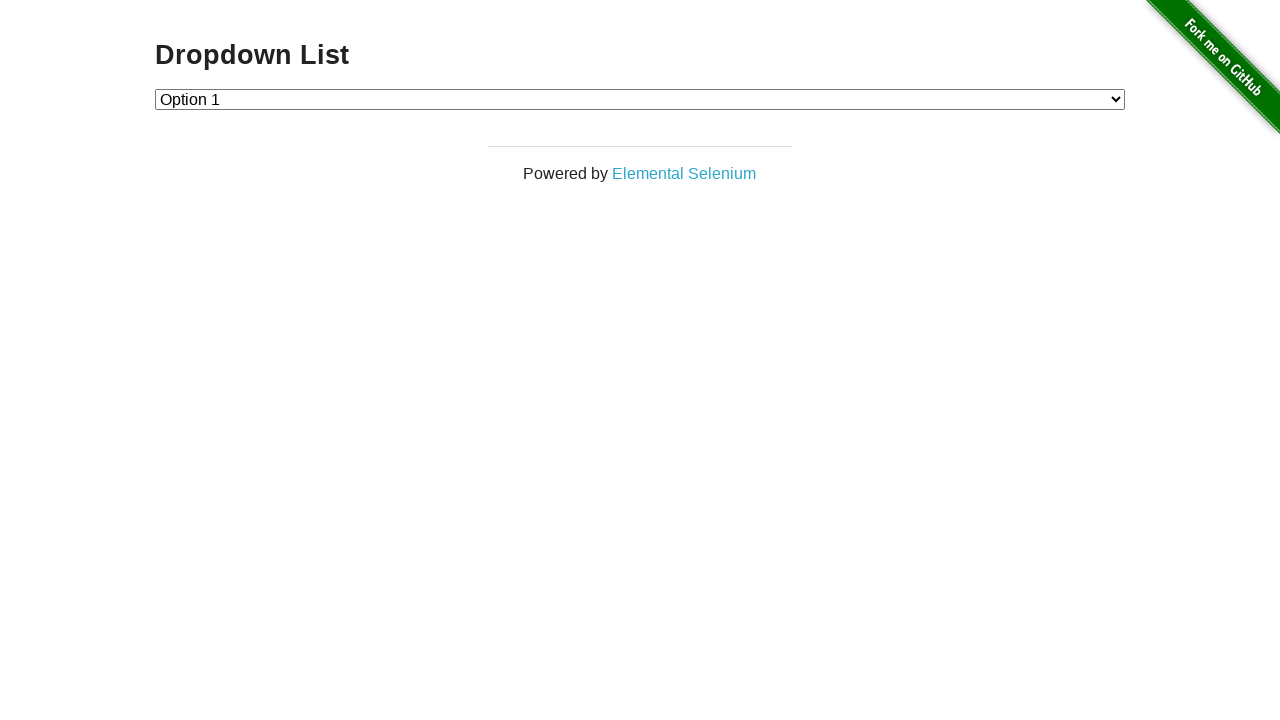

Selected Option 2 from dropdown by value='2' on #dropdown
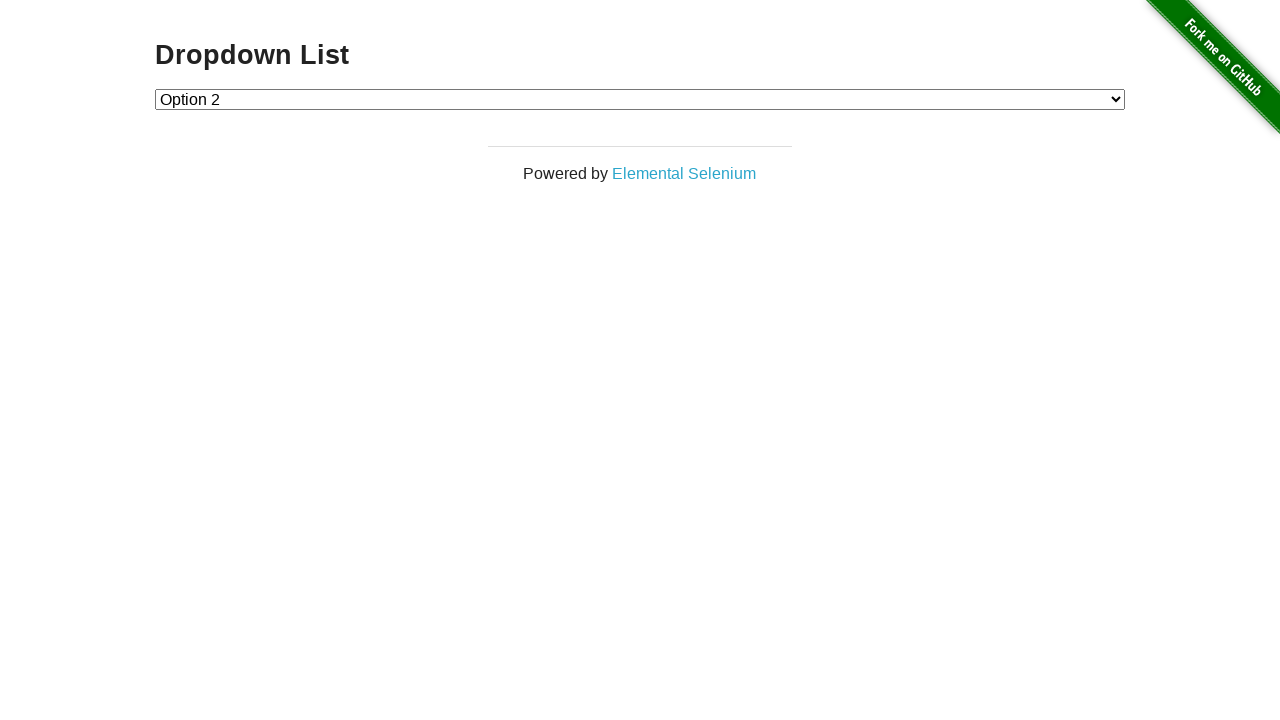

Retrieved currently selected dropdown option text
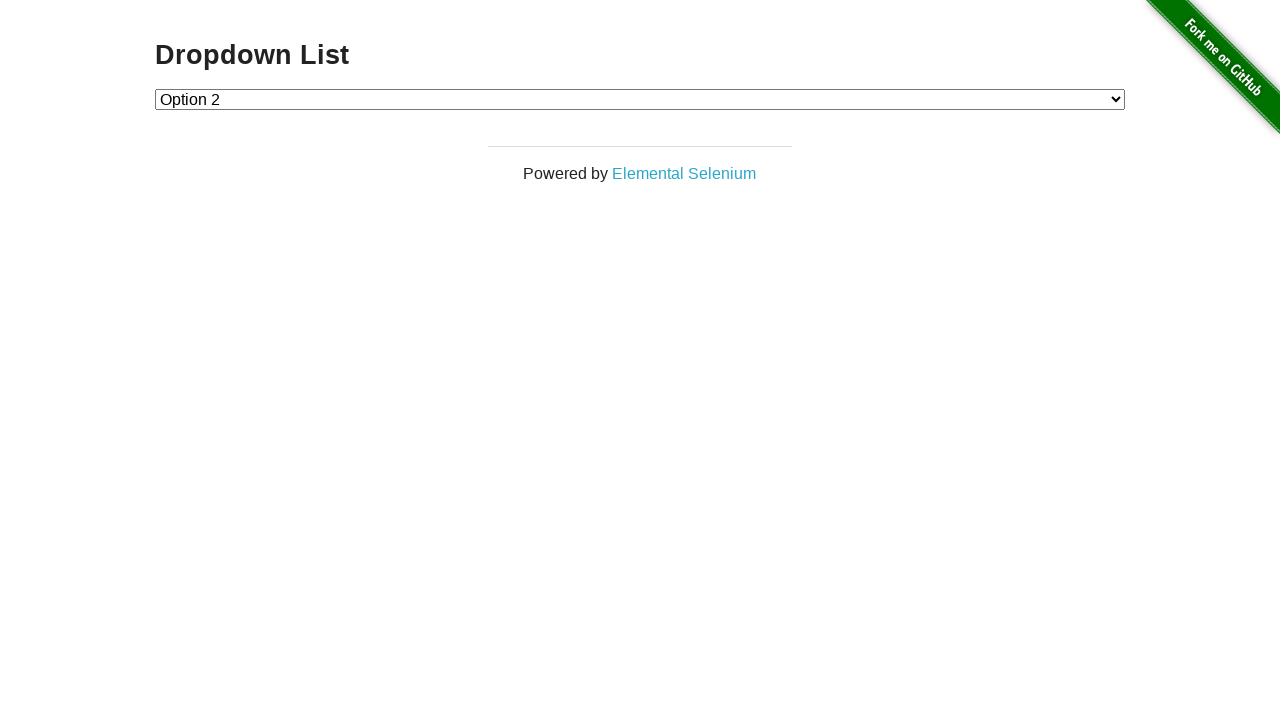

Verified Option 2 is correctly selected
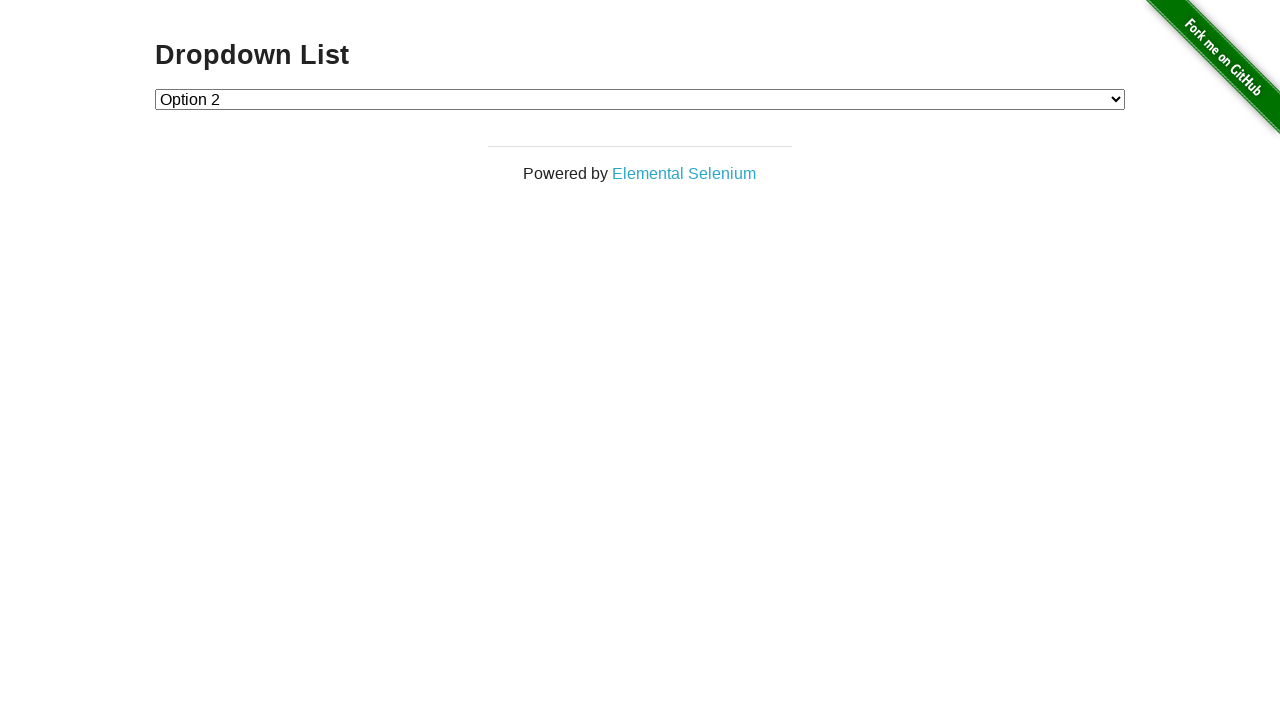

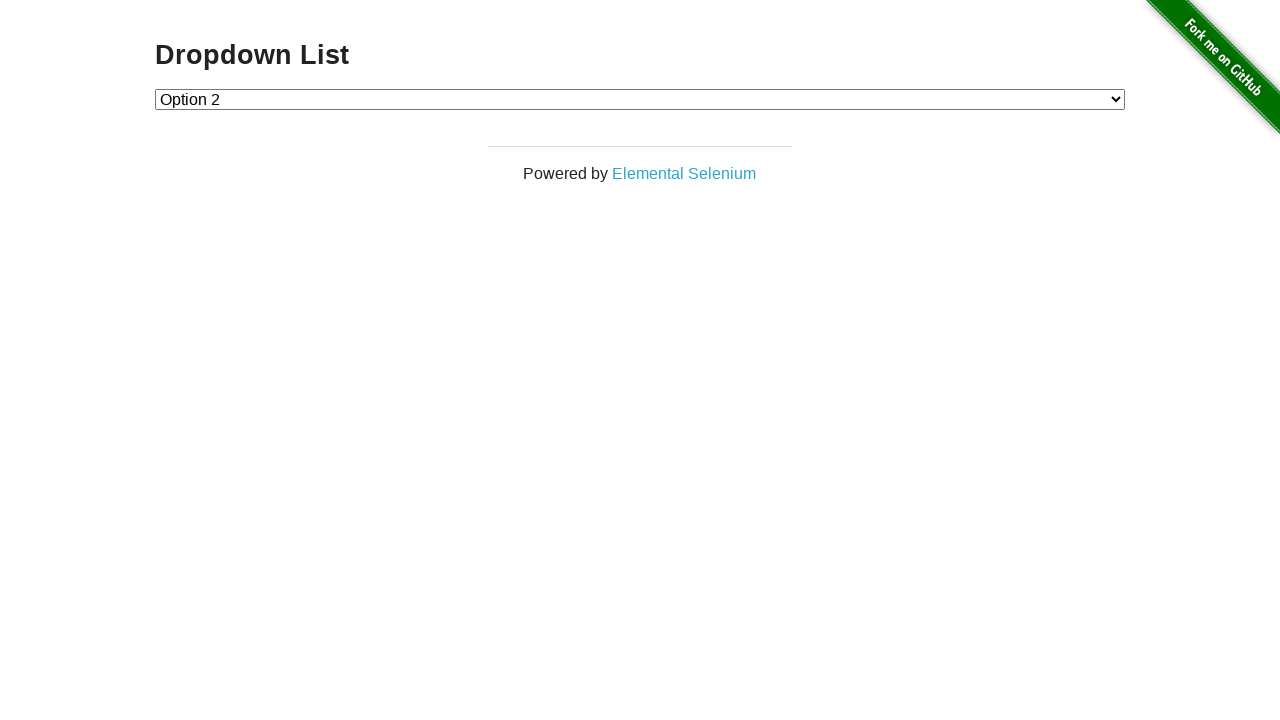